Tests double-click button functionality and verifies the success message appears.

Starting URL: https://demoqa.com/buttons

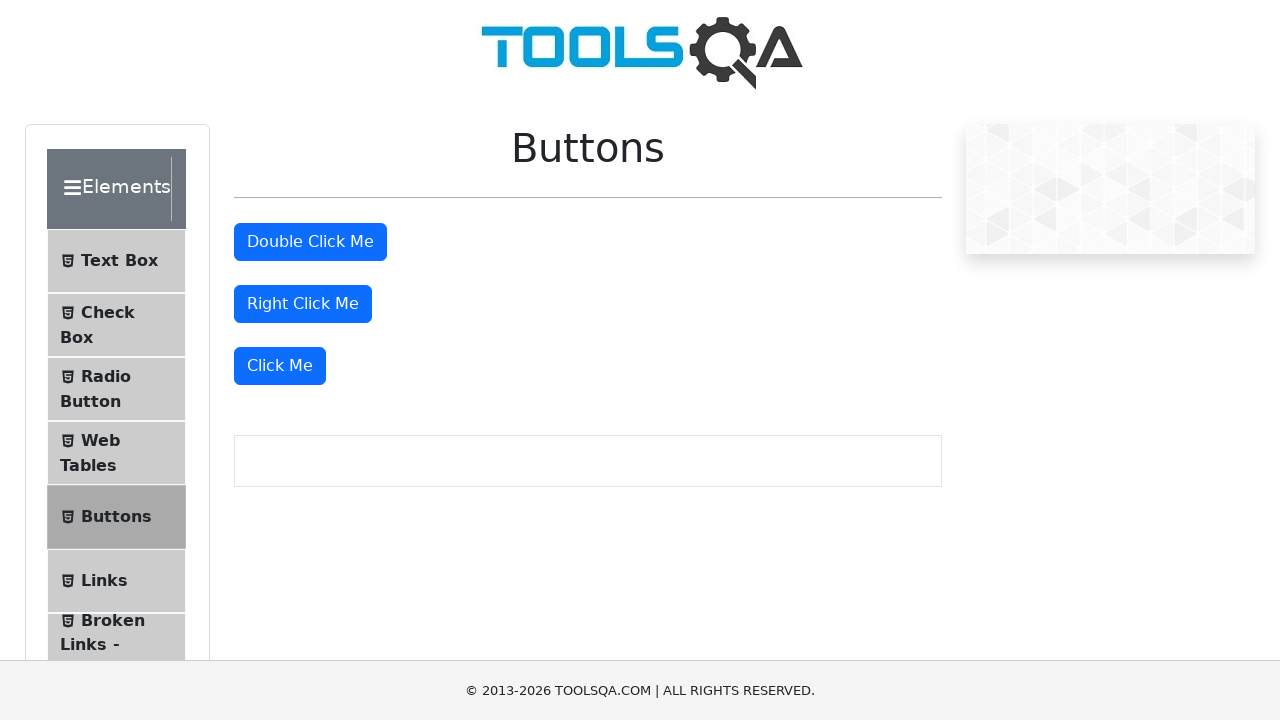

Navigated to https://demoqa.com/buttons
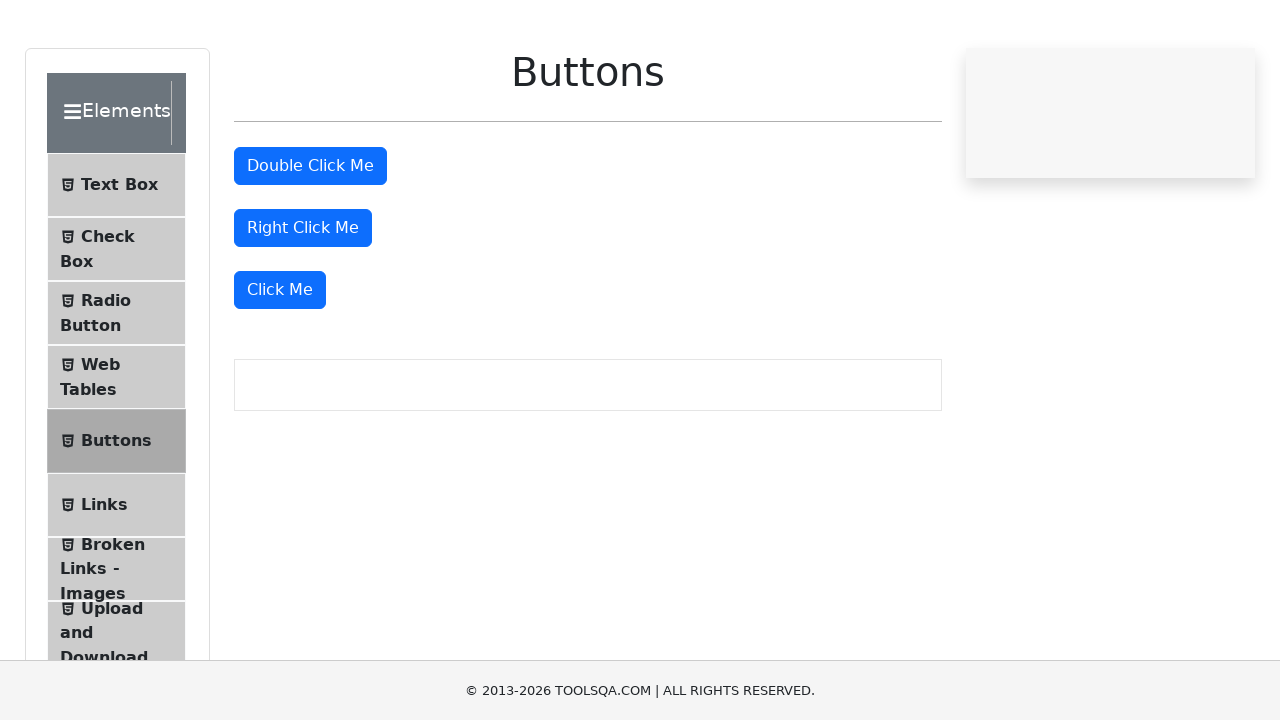

Double-clicked the button with ID 'doubleClickBtn' at (310, 242) on #doubleClickBtn
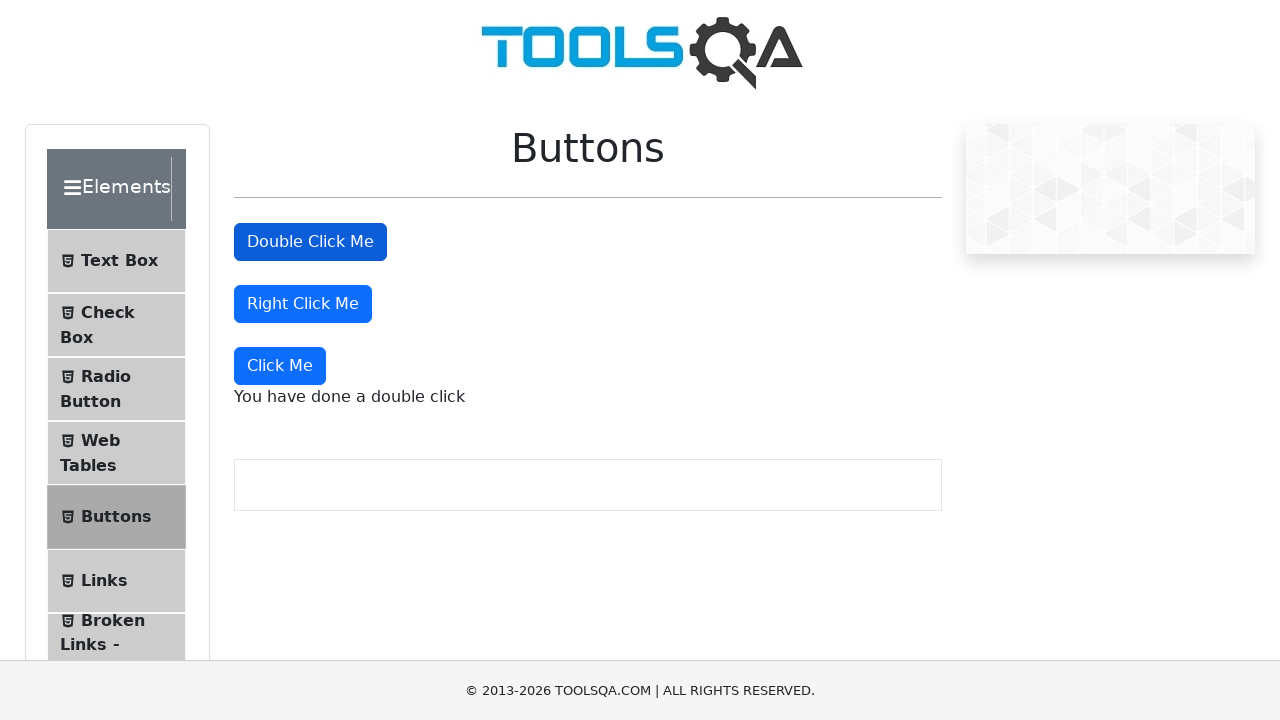

Retrieved double-click success message text
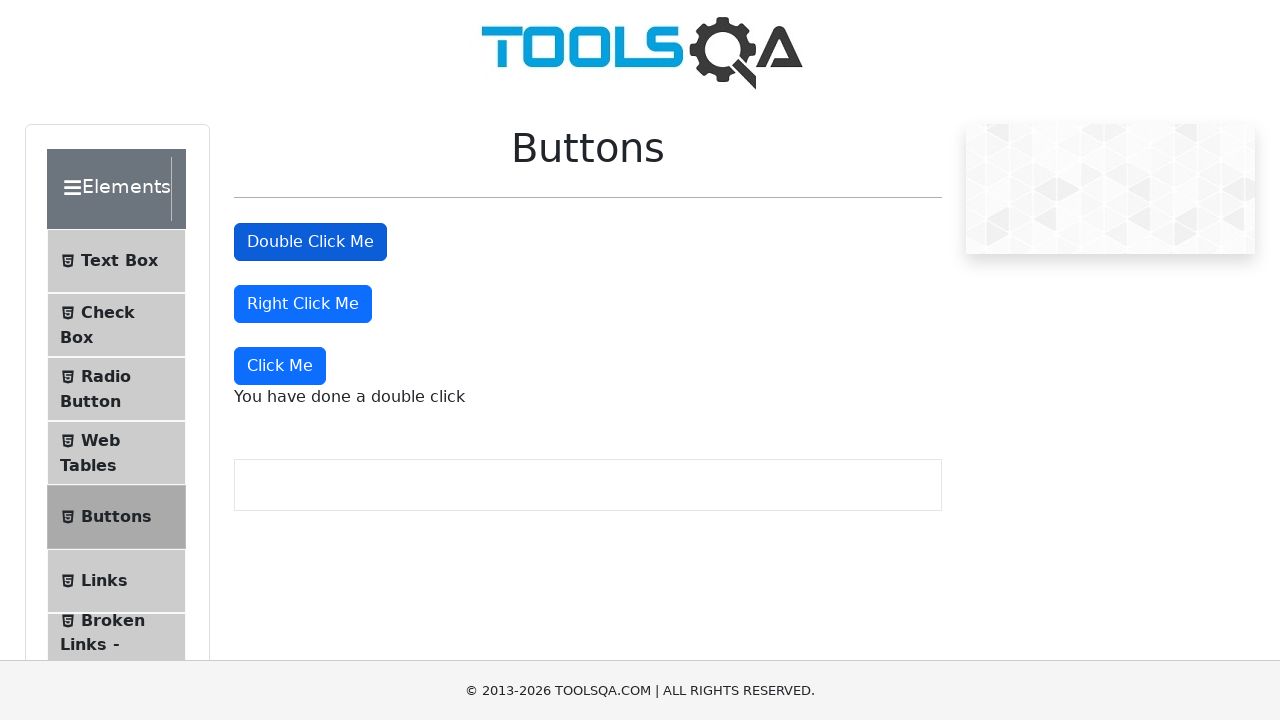

Verified success message equals 'You have done a double click'
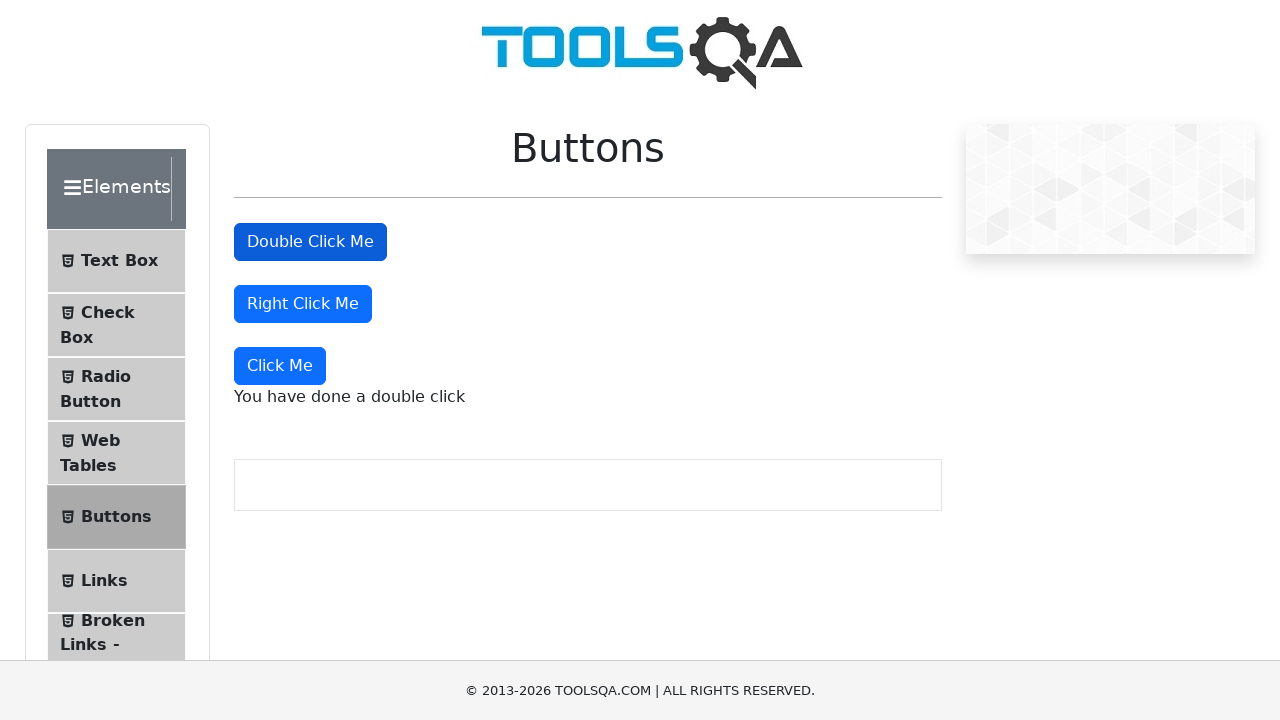

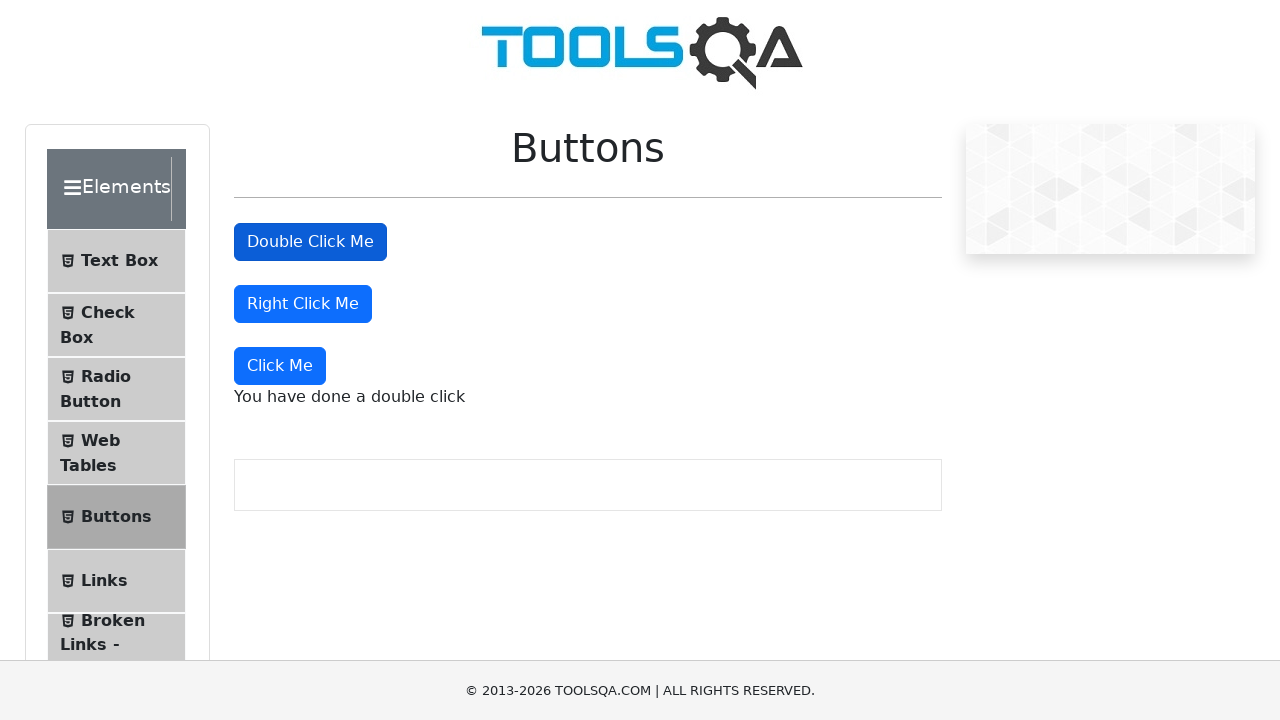